Tests a registration practice form by filling in name, email, password fields, selecting gender from dropdown, and submitting the form to verify success message appears.

Starting URL: https://rahulshettyacademy.com/angularpractice/

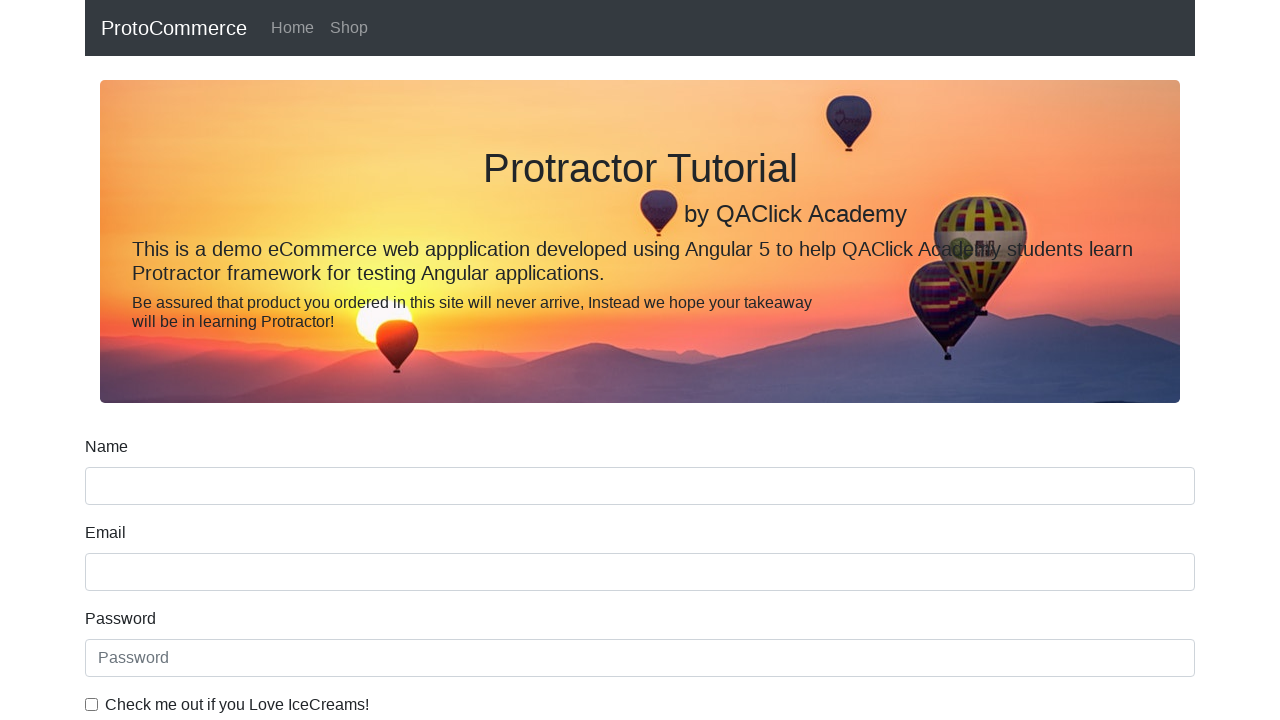

Filled name field with 'John Anderson' on input[name='name']
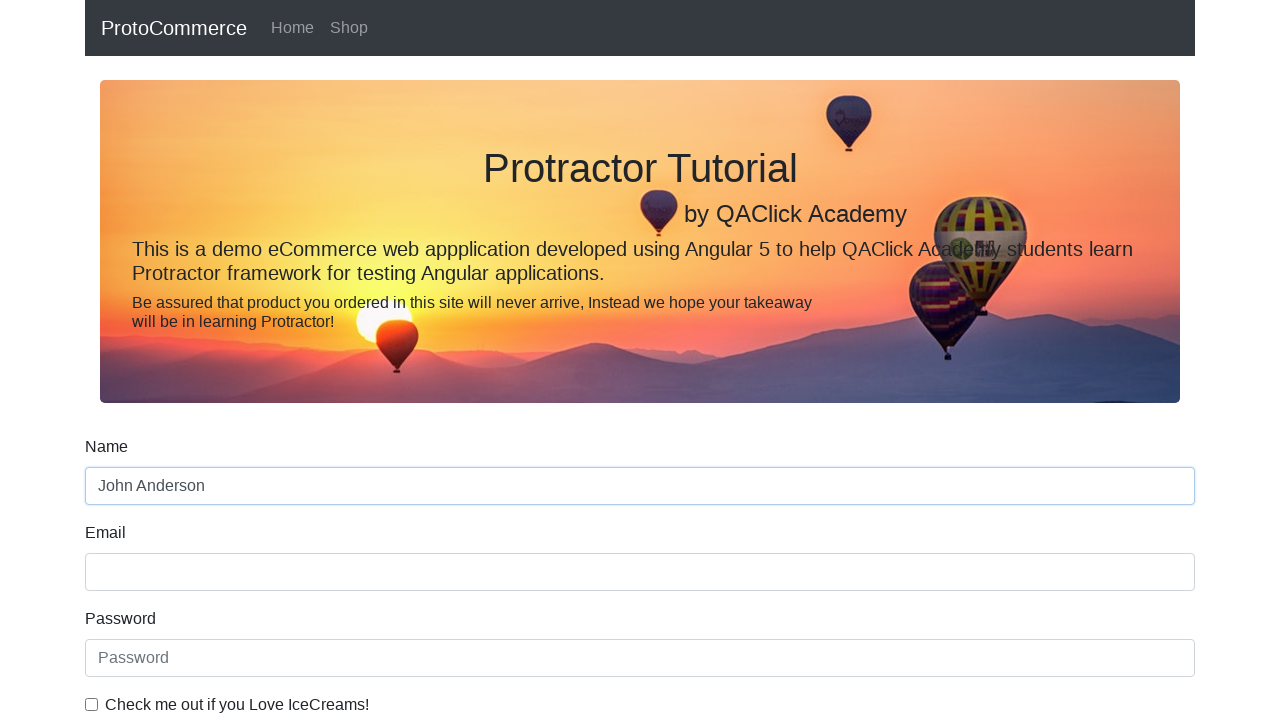

Filled email field with 'john.anderson@example.com' on input[name='email']
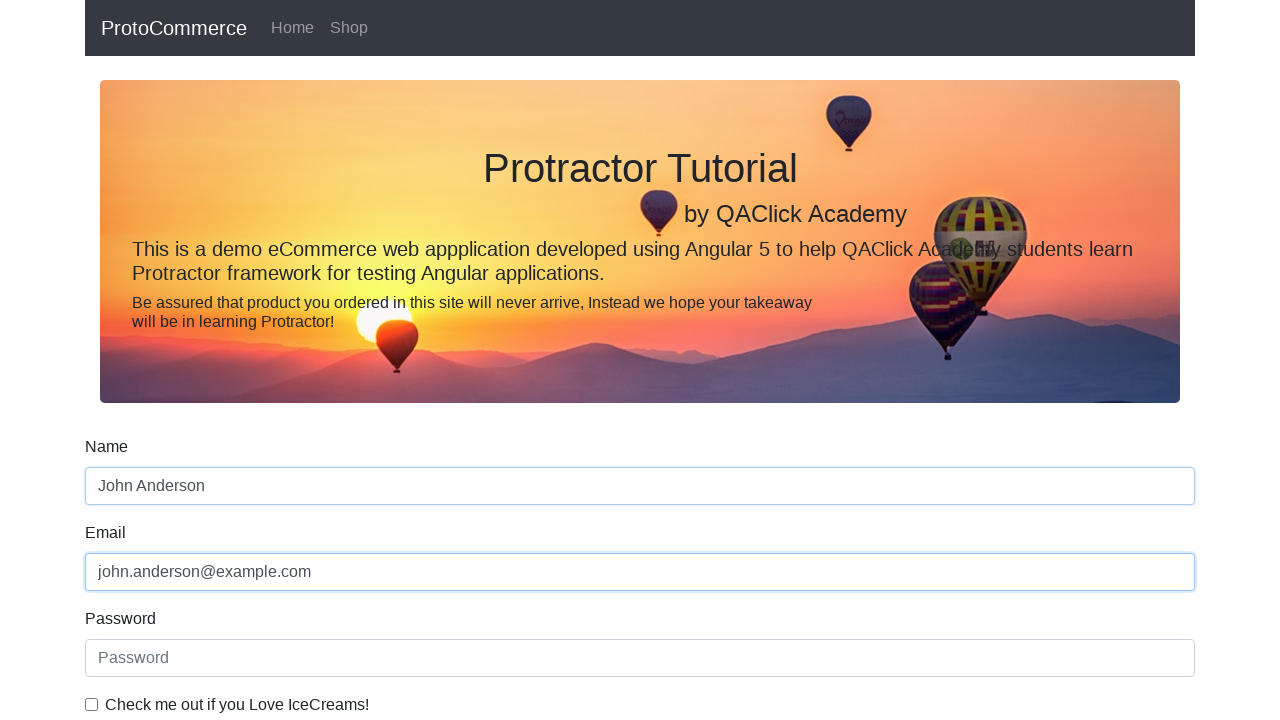

Filled password field with 'SecurePass456' on input#exampleInputPassword1
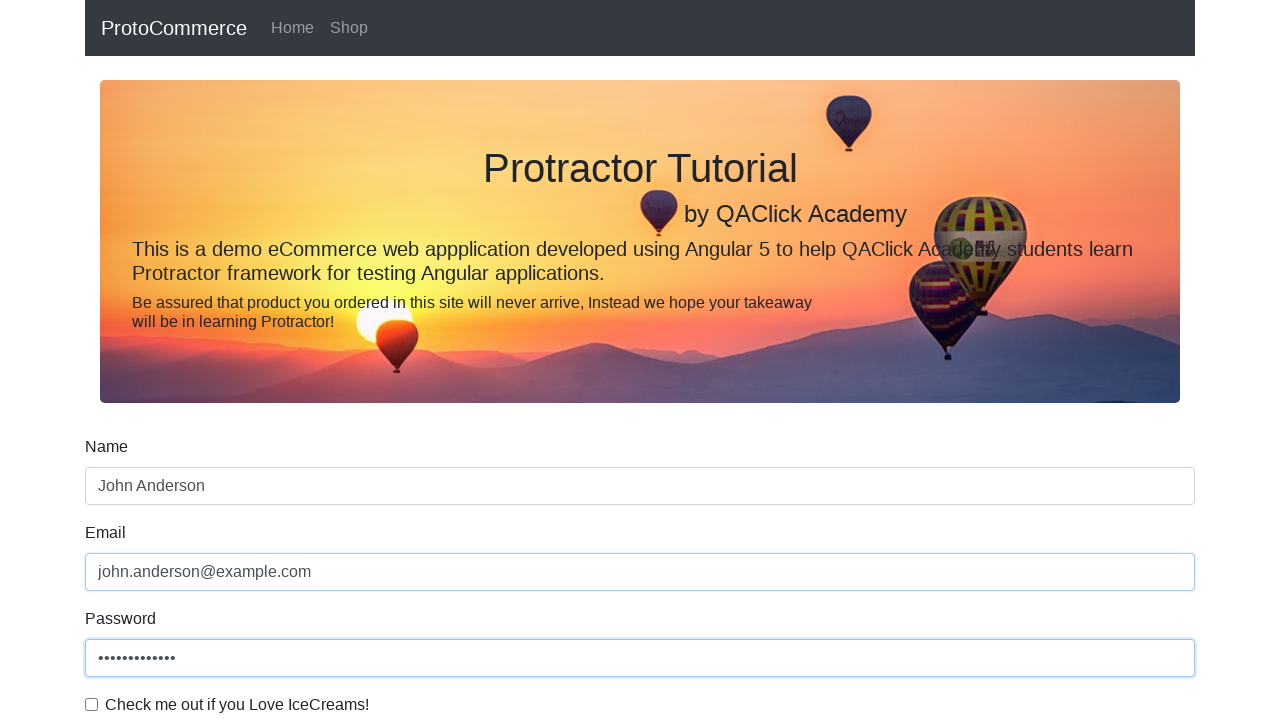

Selected 'Male' from gender dropdown on select#exampleFormControlSelect1
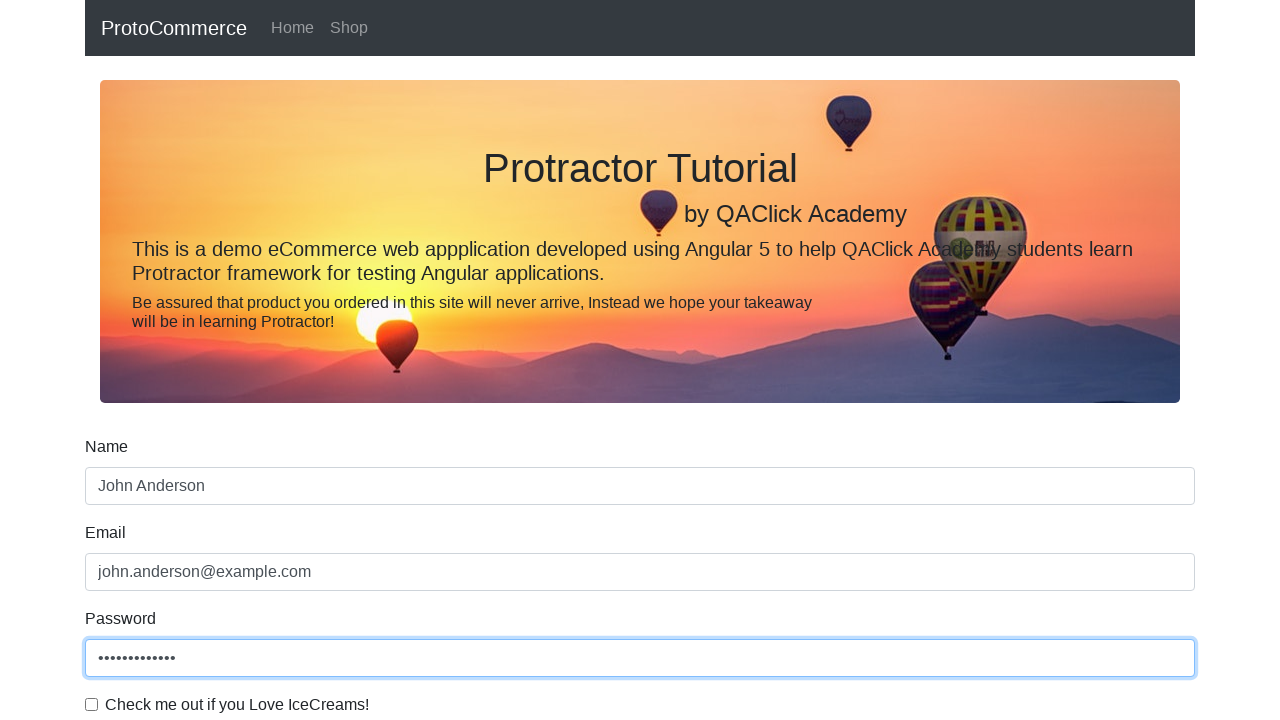

Clicked submit button to submit registration form at (123, 491) on input.btn.btn-success
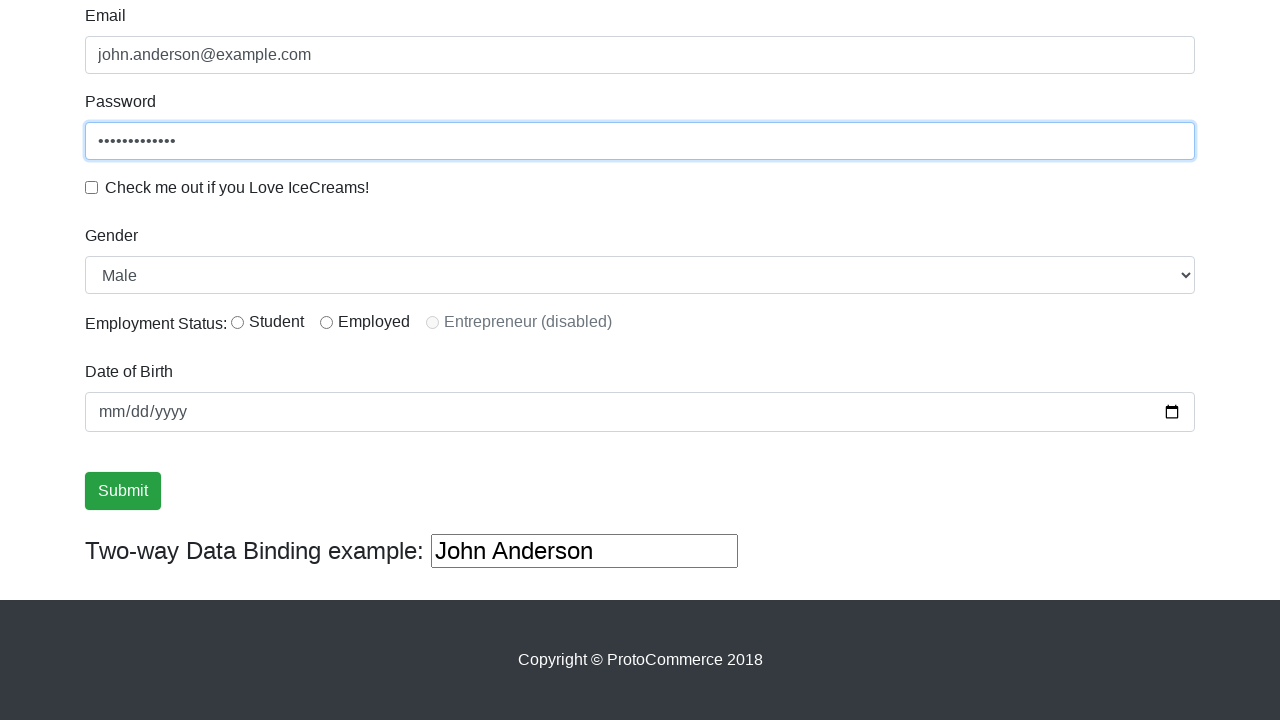

Success message appeared confirming form submission
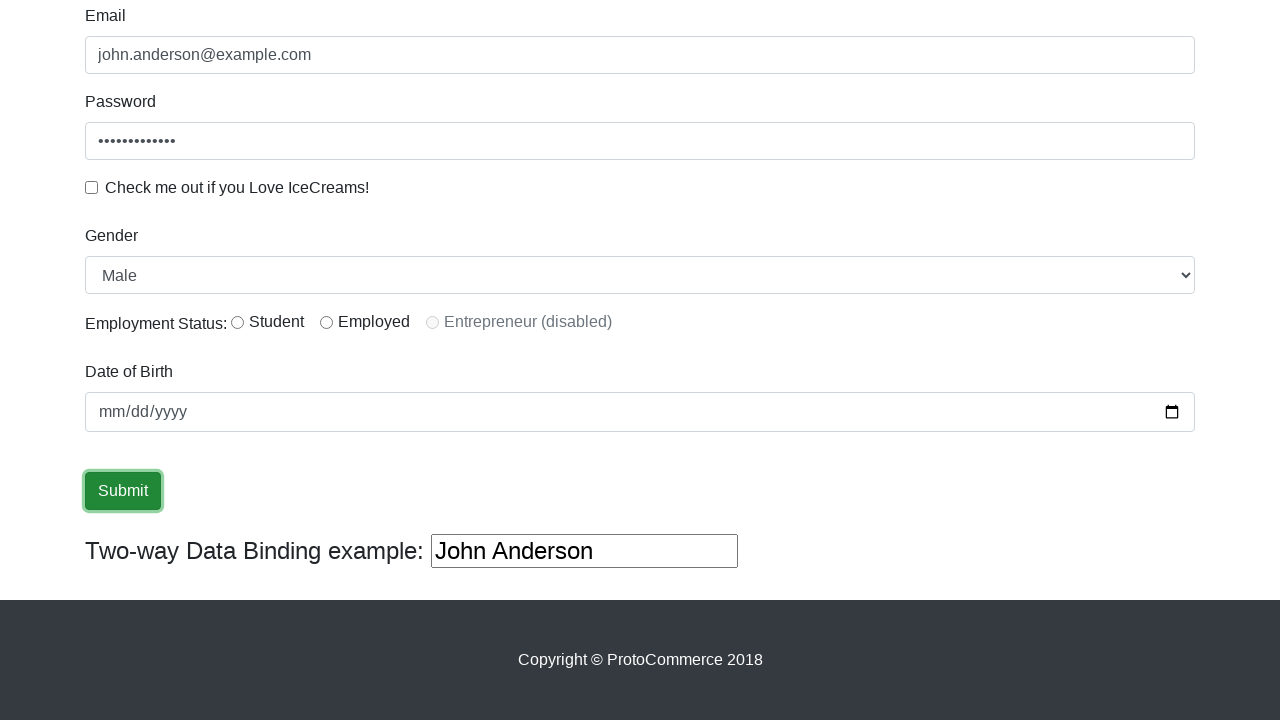

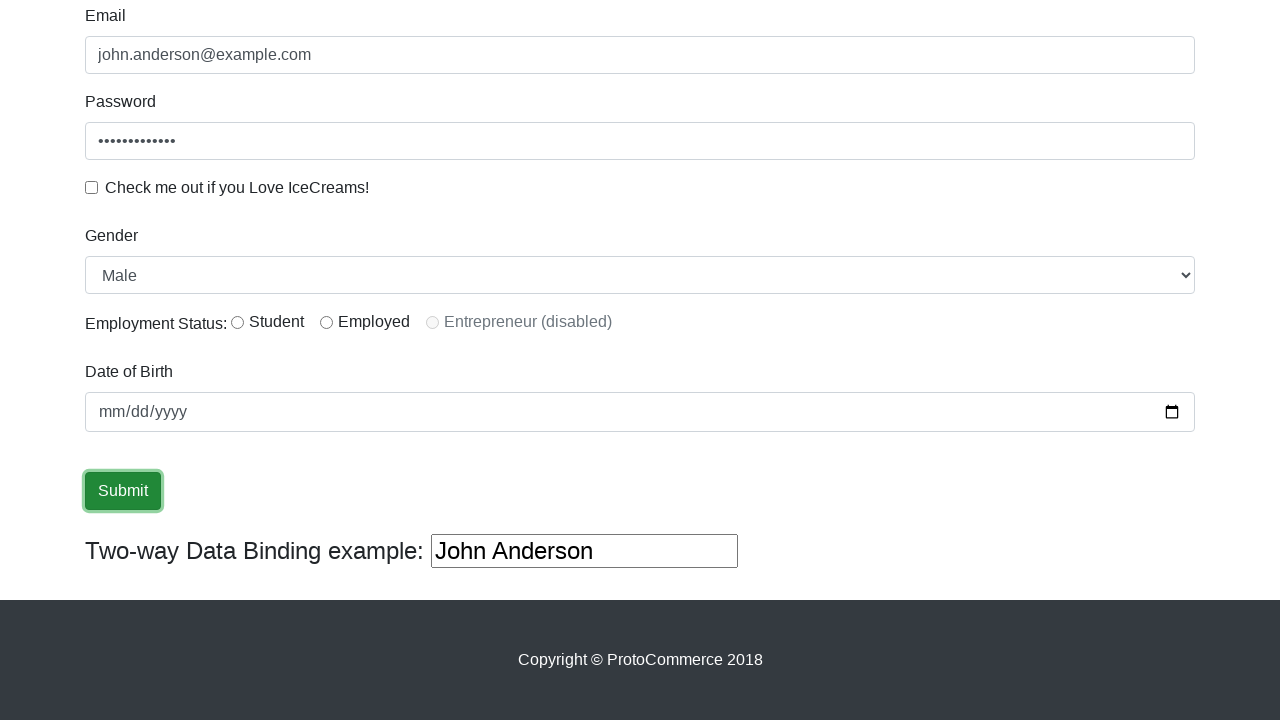